Tests that entered text is trimmed when saving a todo edit

Starting URL: https://demo.playwright.dev/todomvc

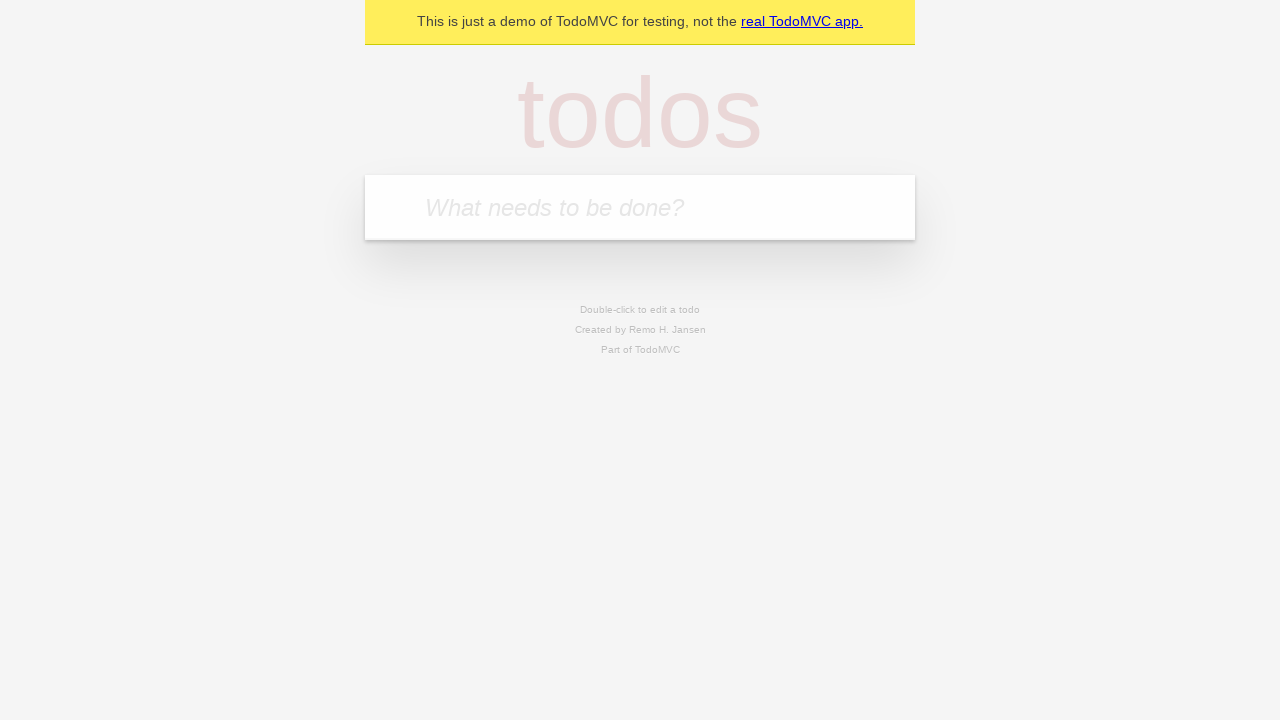

Filled todo input with 'buy some cheese' on internal:attr=[placeholder="What needs to be done?"i]
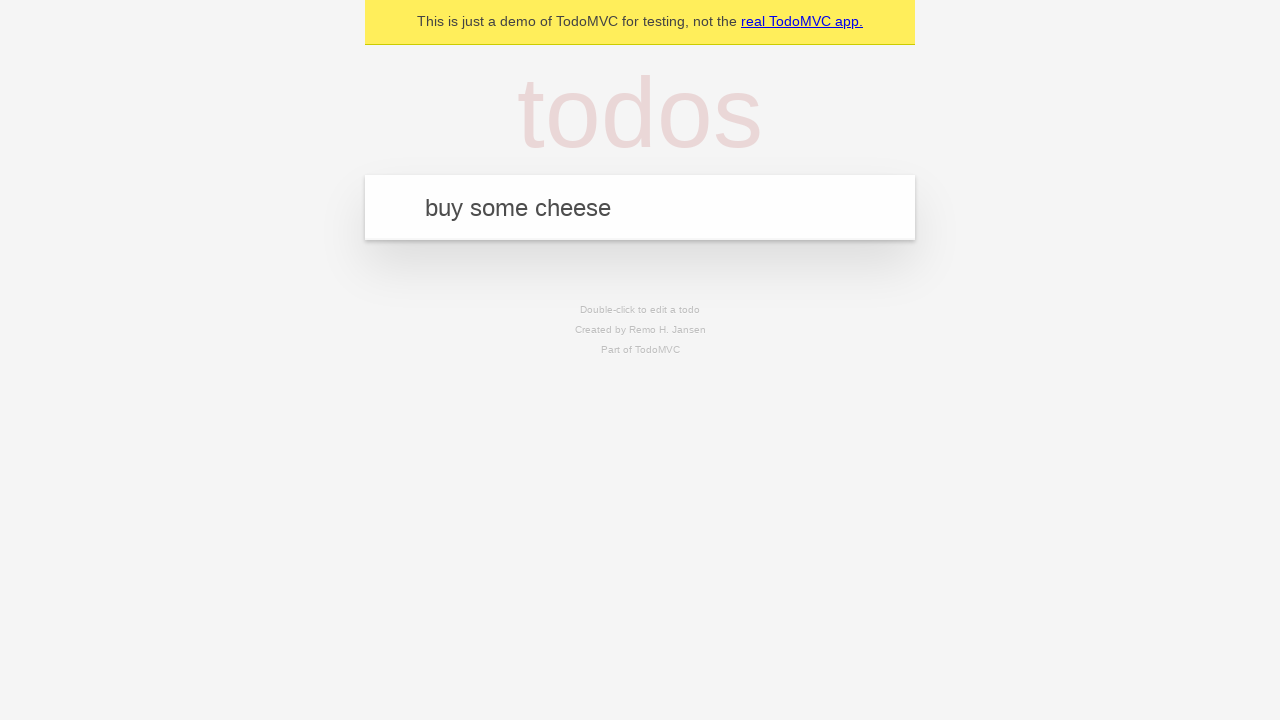

Pressed Enter to create first todo on internal:attr=[placeholder="What needs to be done?"i]
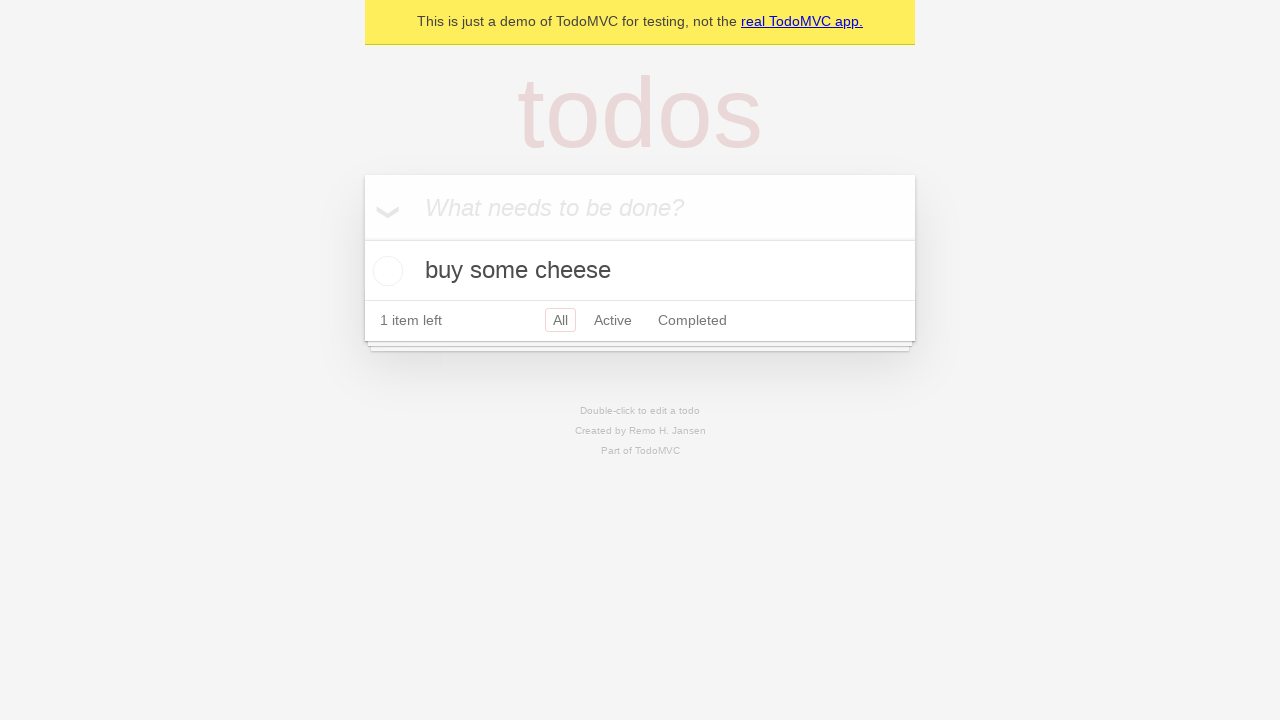

Filled todo input with 'feed the cat' on internal:attr=[placeholder="What needs to be done?"i]
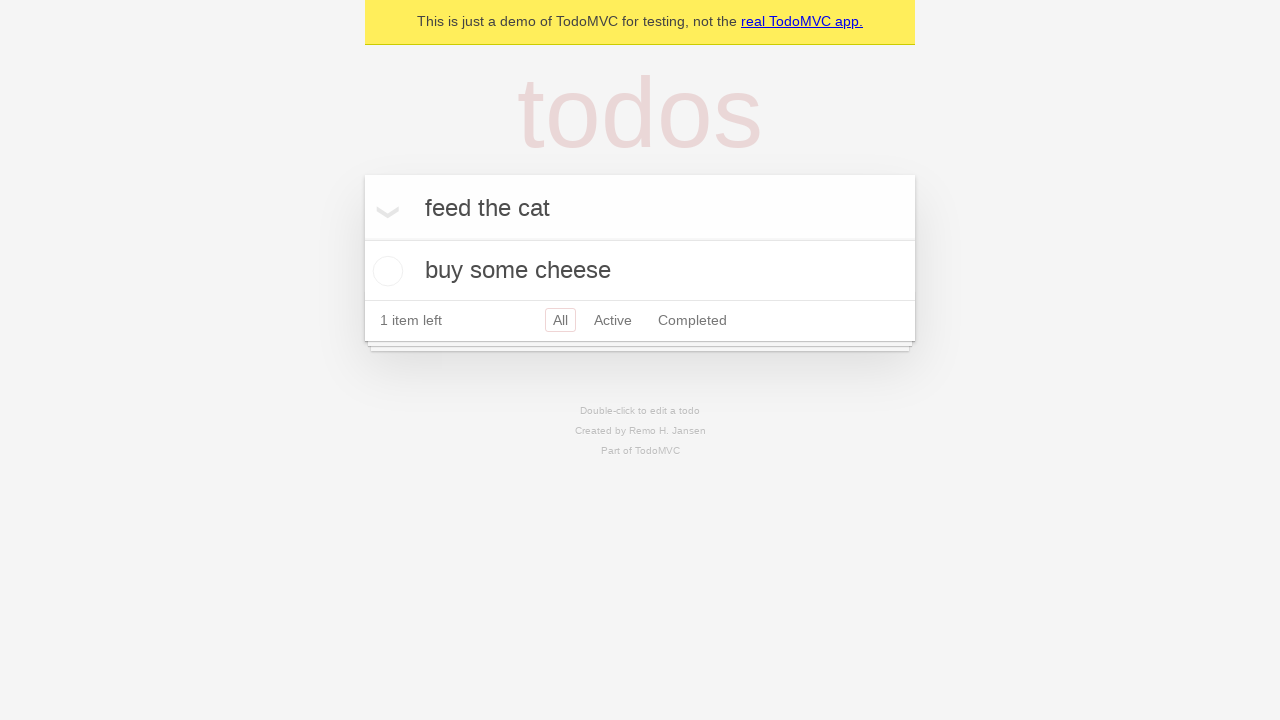

Pressed Enter to create second todo on internal:attr=[placeholder="What needs to be done?"i]
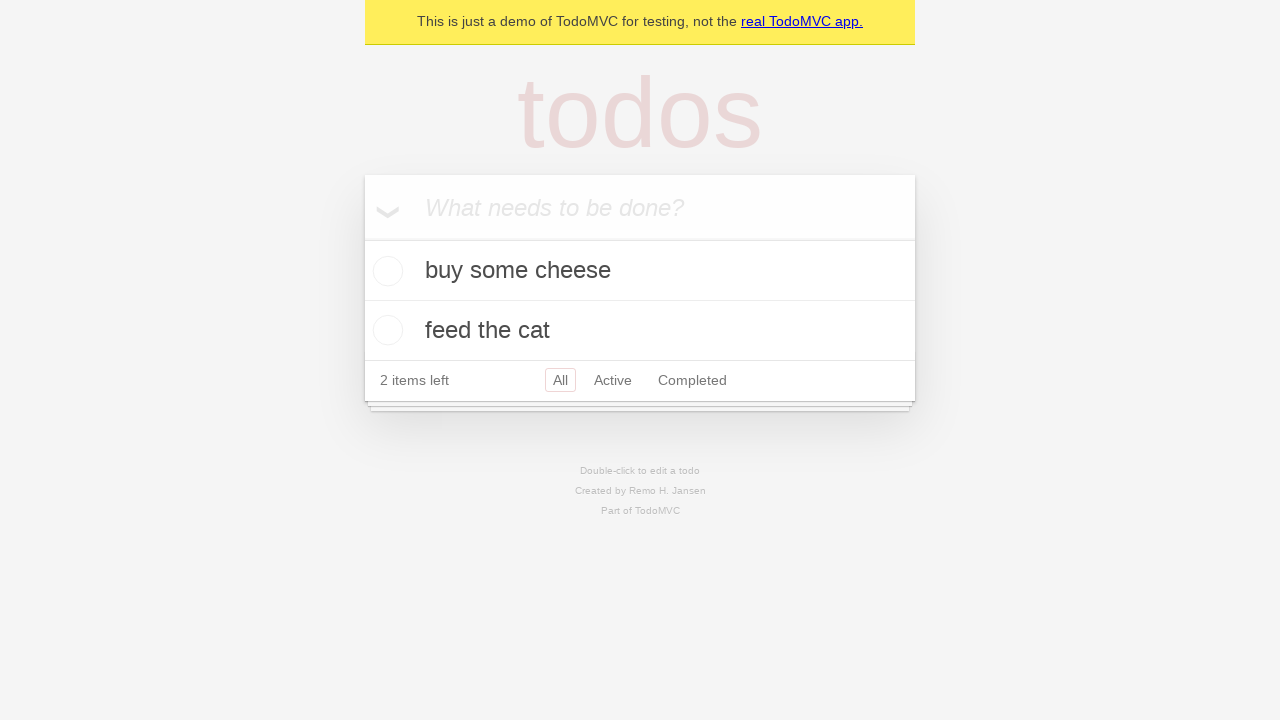

Filled todo input with 'book a doctors appointment' on internal:attr=[placeholder="What needs to be done?"i]
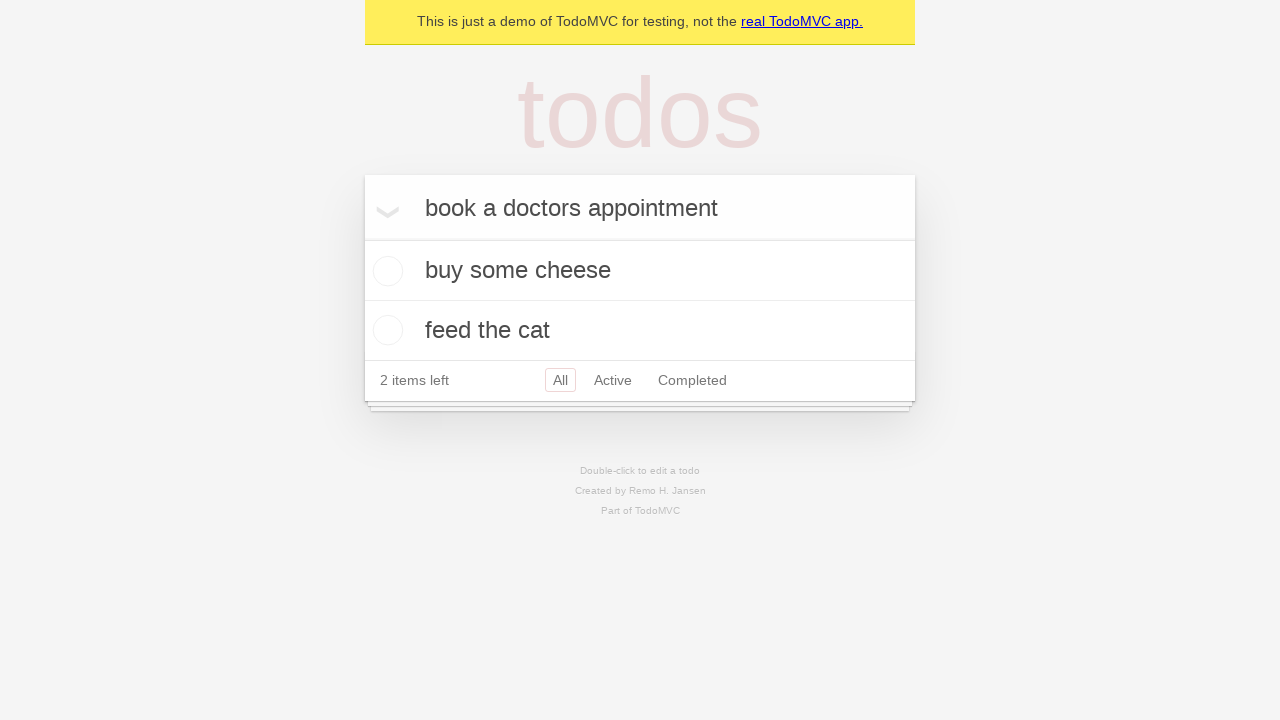

Pressed Enter to create third todo on internal:attr=[placeholder="What needs to be done?"i]
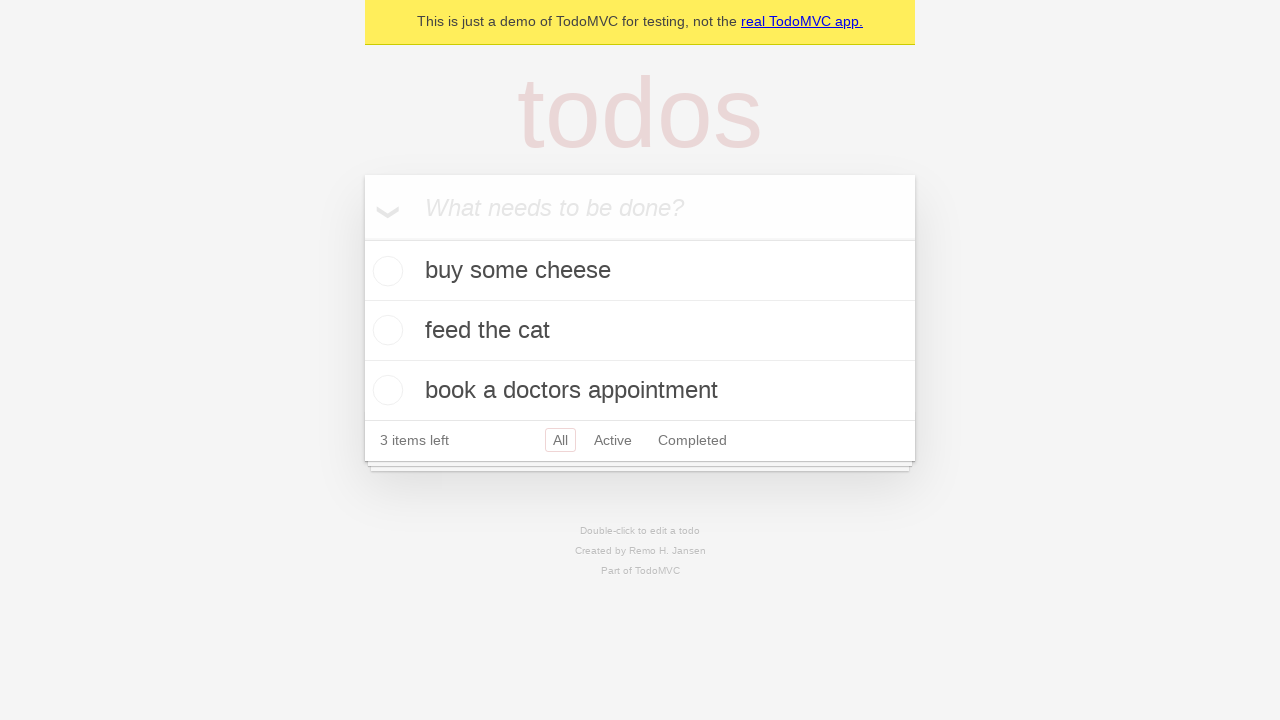

Double-clicked second todo to enter edit mode at (640, 331) on .todo-list li >> nth=1
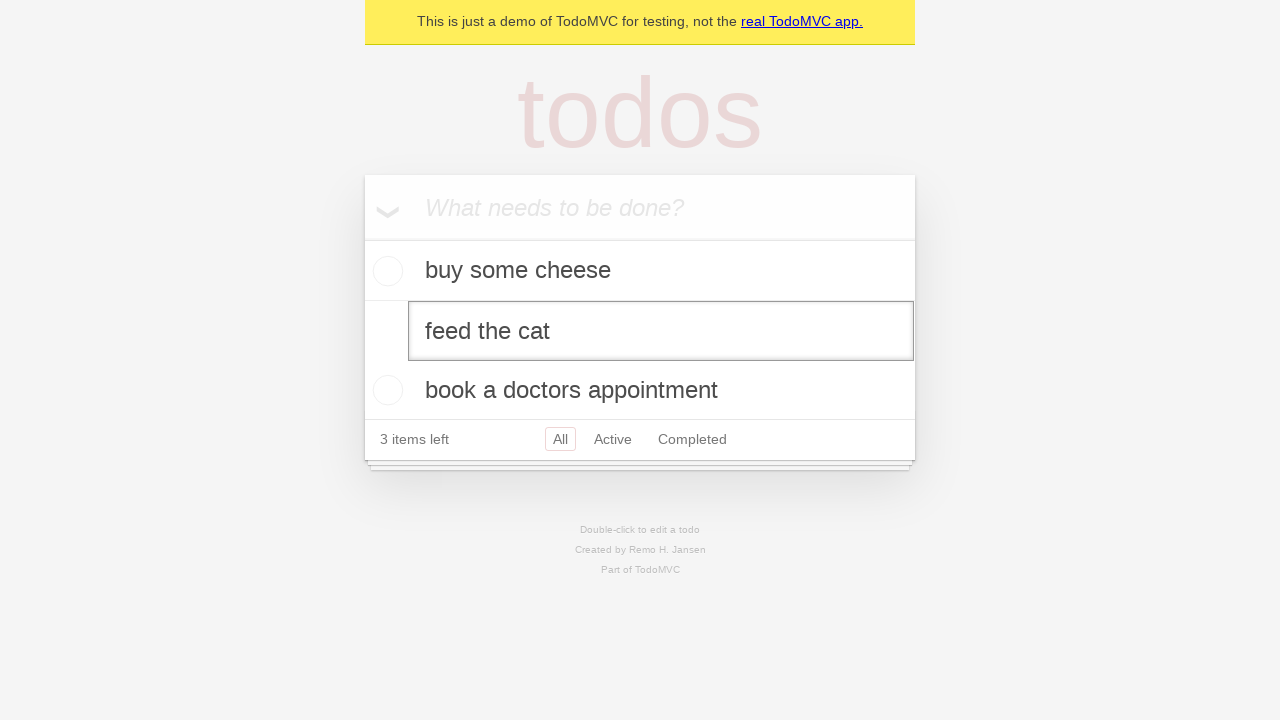

Filled edit field with text containing leading and trailing spaces on .todo-list li >> nth=1 >> .edit
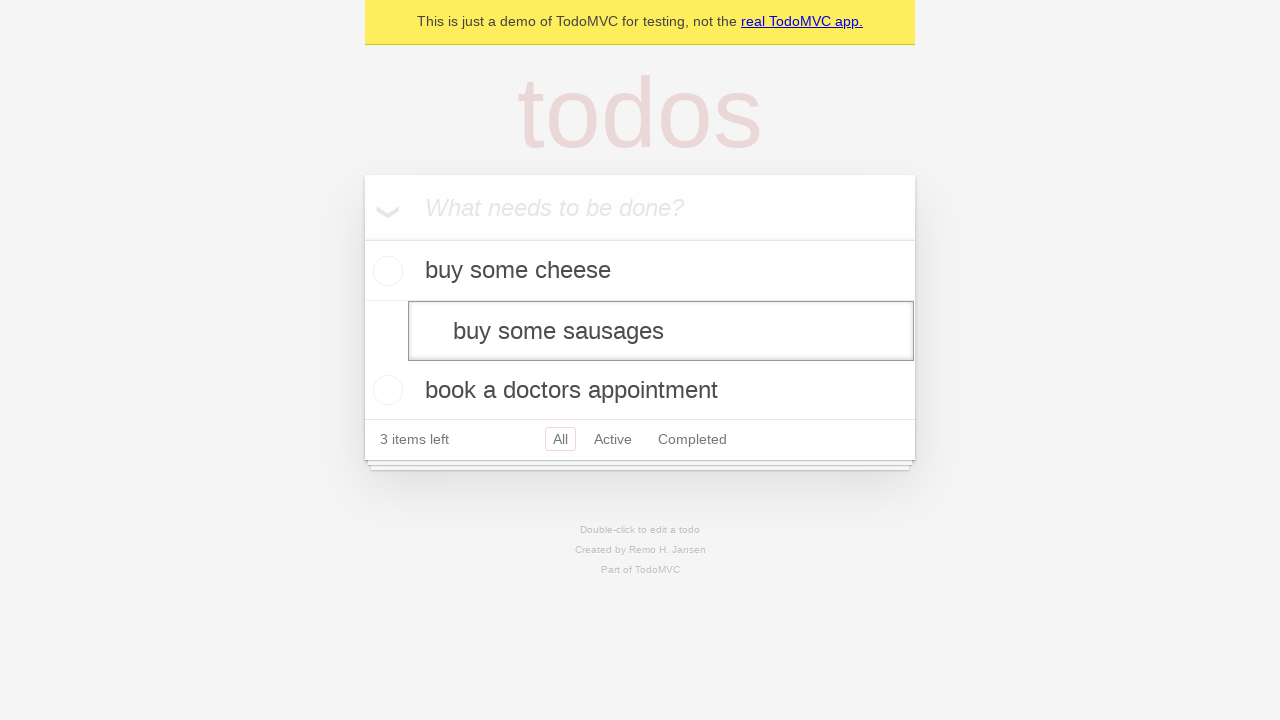

Pressed Enter to save edited todo with trimmed text on .todo-list li >> nth=1 >> .edit
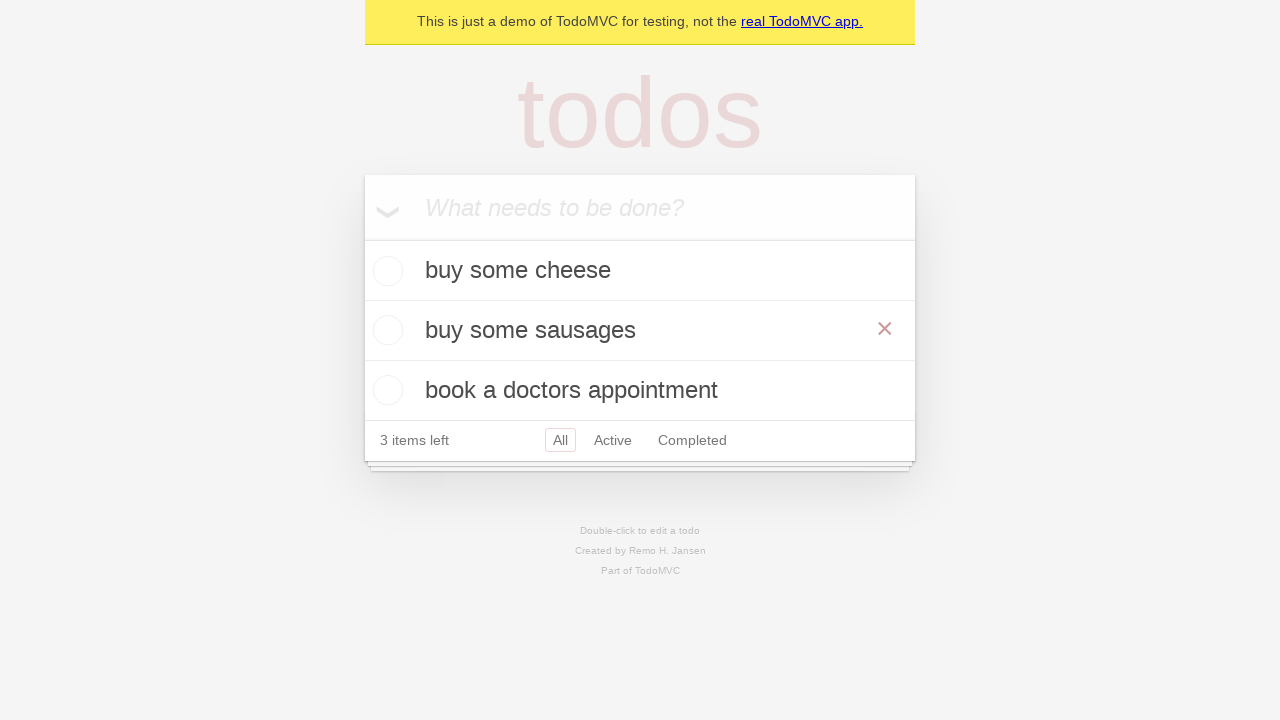

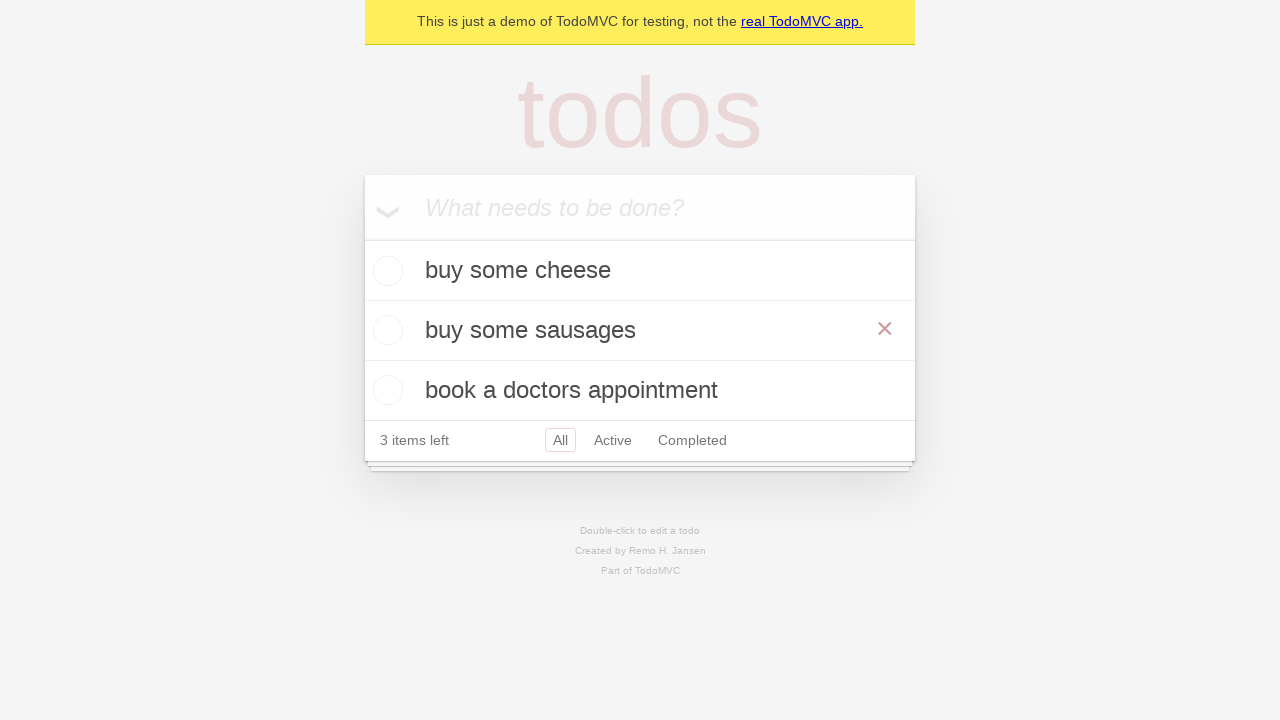